Tests JavaScript prompt box functionality by clicking a button to trigger a prompt dialog and accepting it

Starting URL: https://www.hyrtutorials.com/p/alertsdemo.html

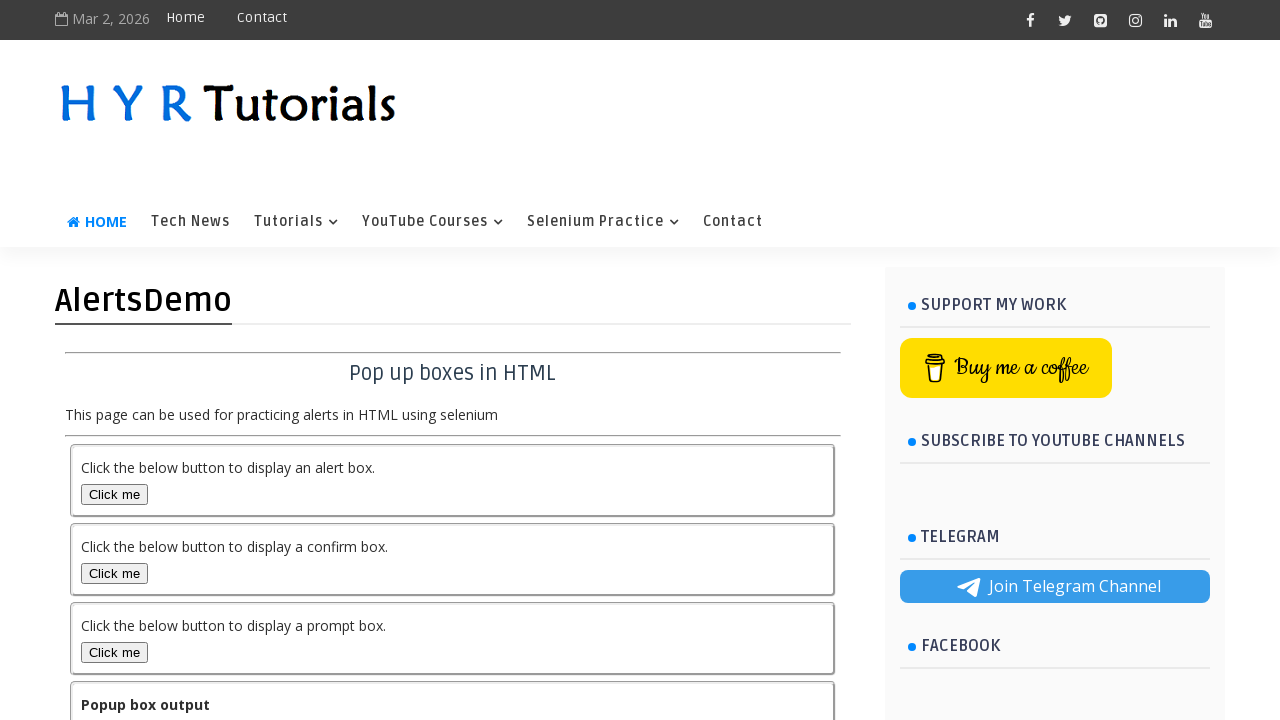

Set up dialog handler to accept prompt boxes
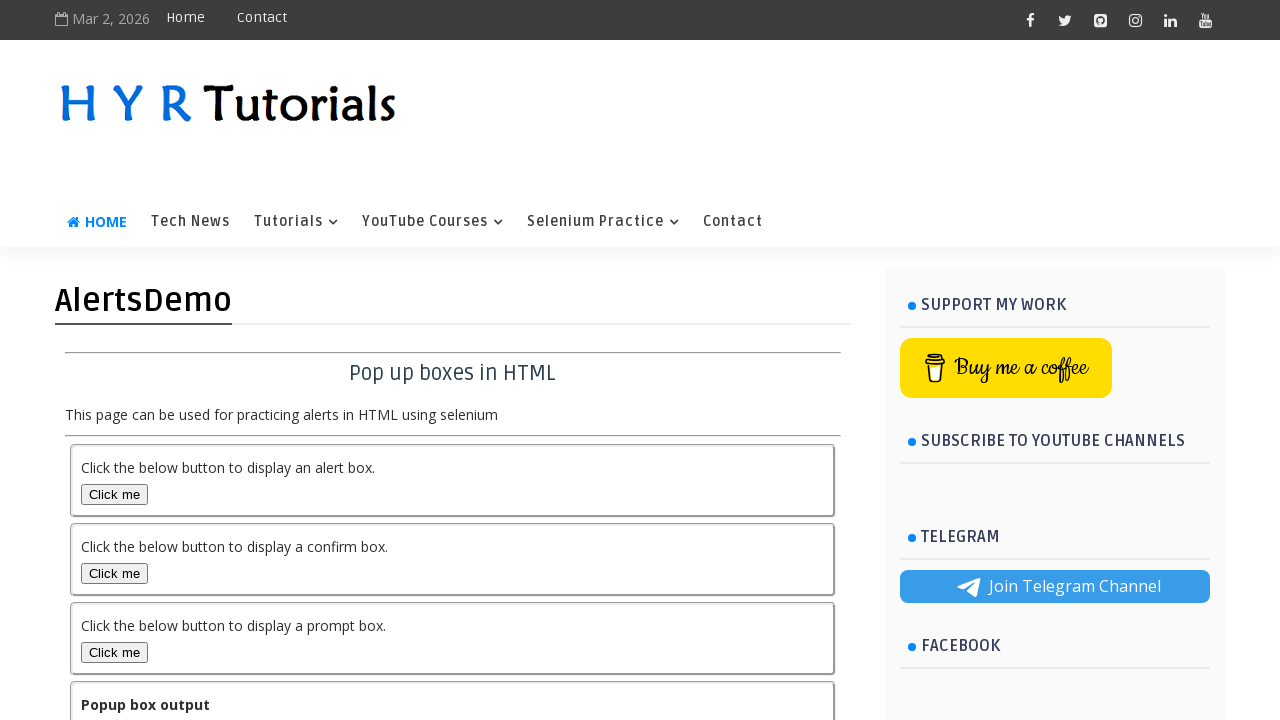

Clicked the prompt box button to trigger JavaScript prompt dialog at (114, 652) on #promptBox
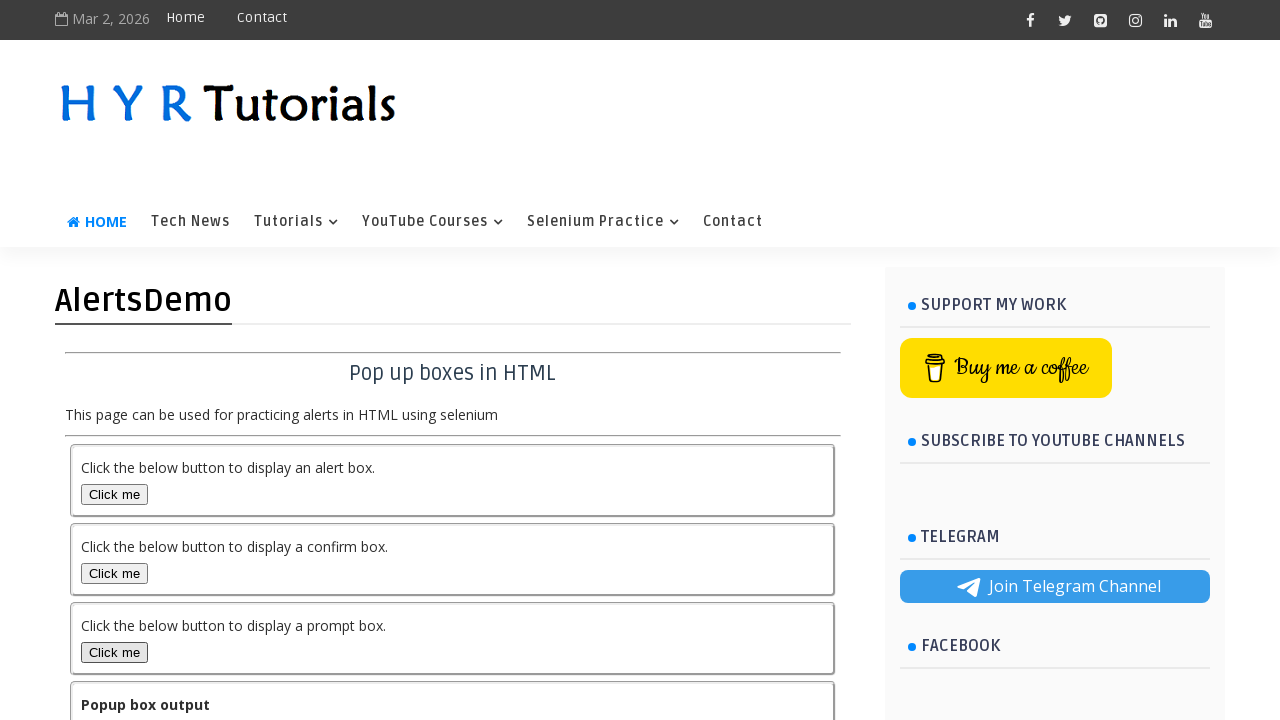

Waited for dialog to be handled and accepted
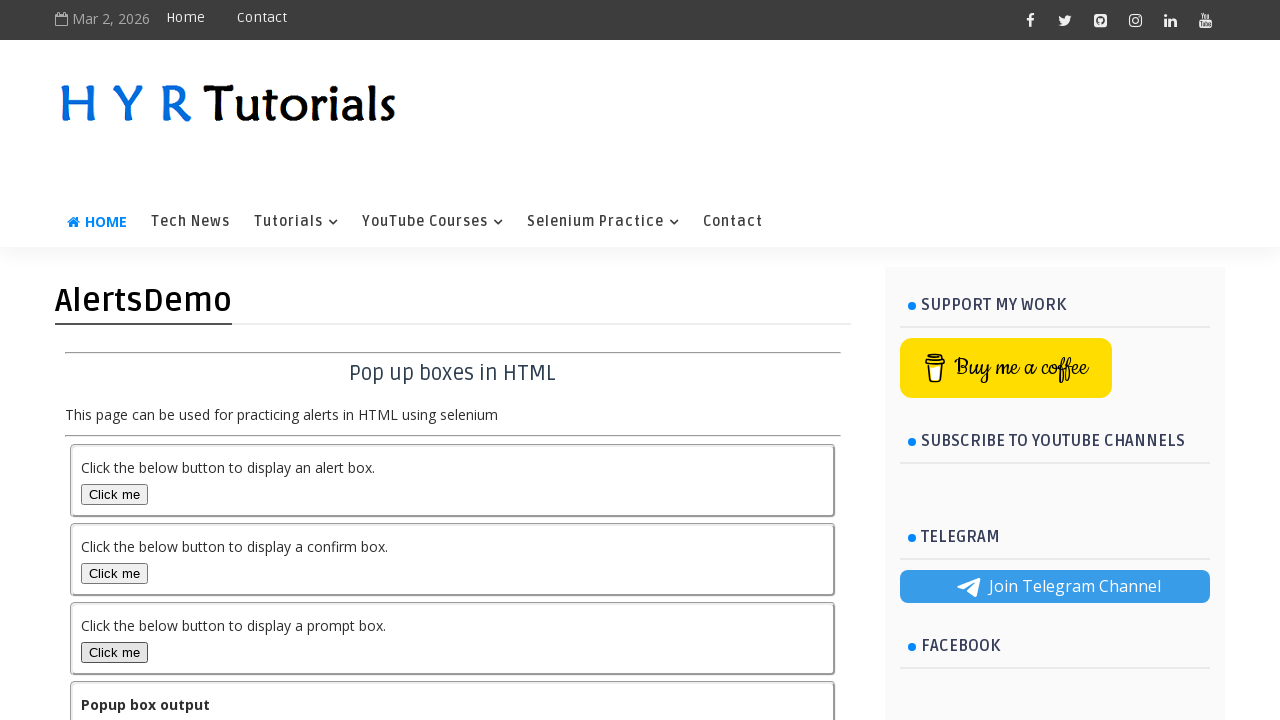

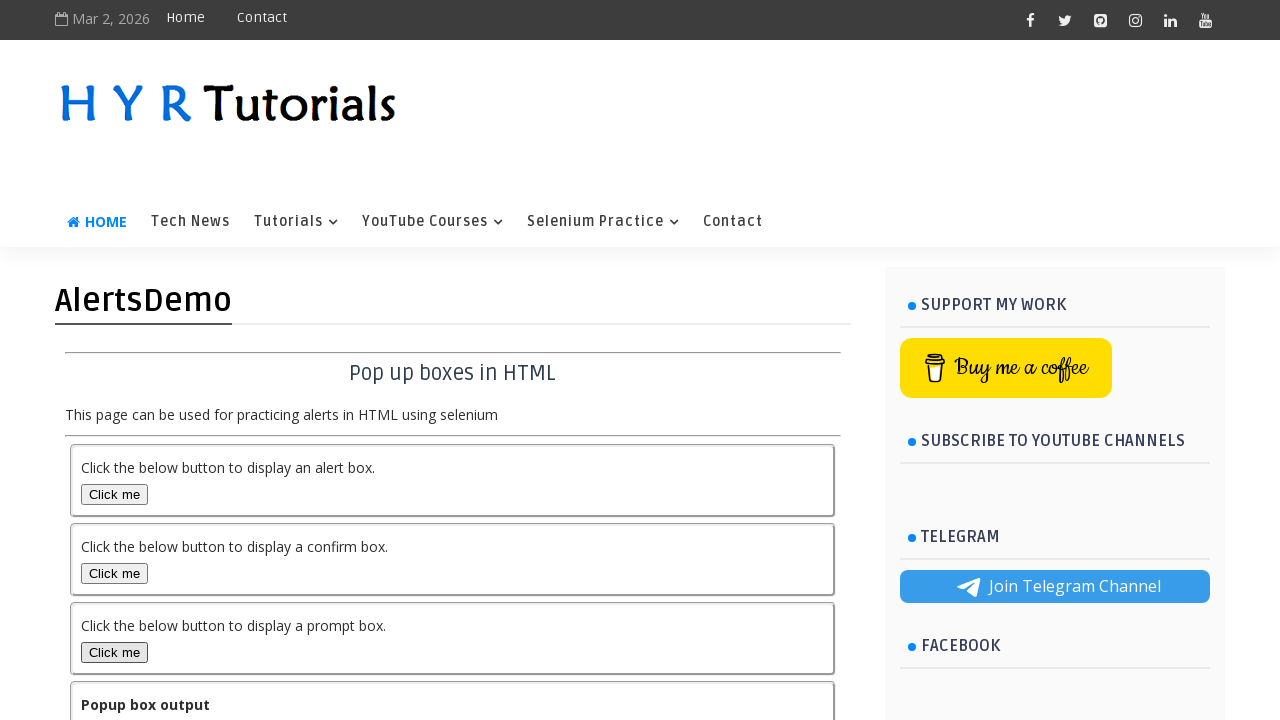